Tests calculator logic jump with AND condition - selecting option 2 on both Q1 and Q2 jumps to result page

Starting URL: https://dcompany878.outgrow.us/Copy-of-dcompany878-2426-1

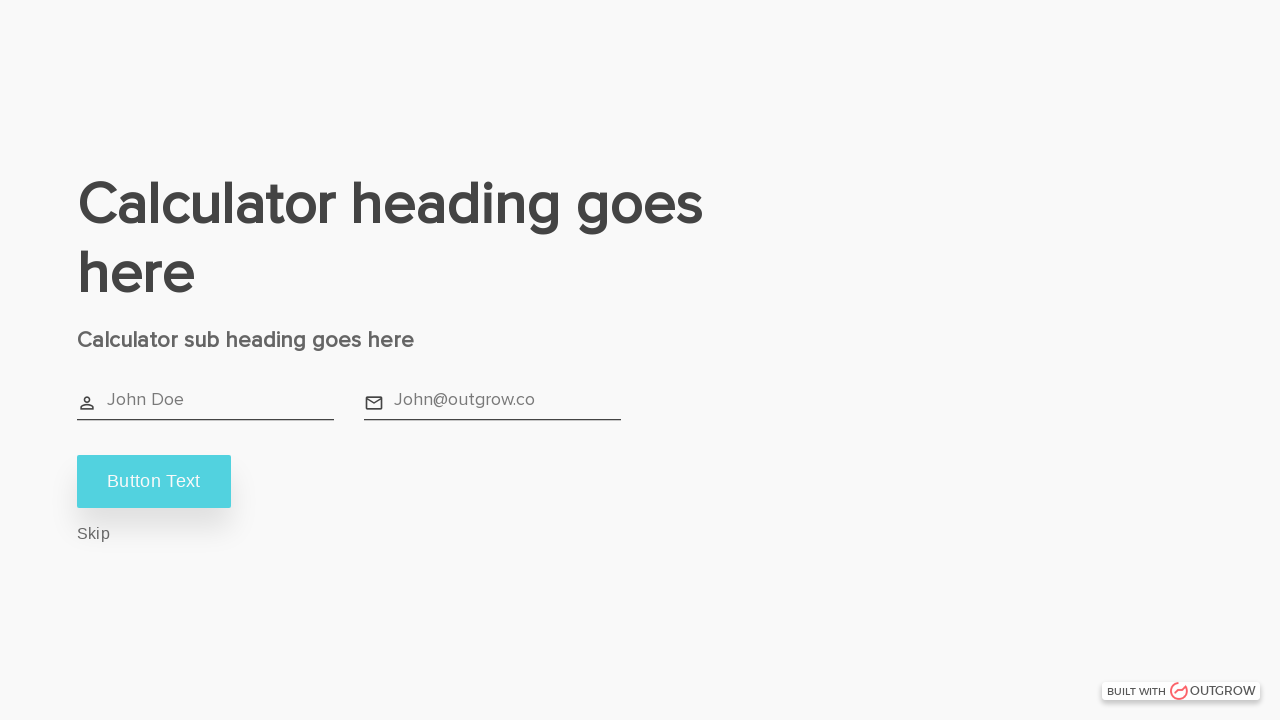

Calculator heading loaded
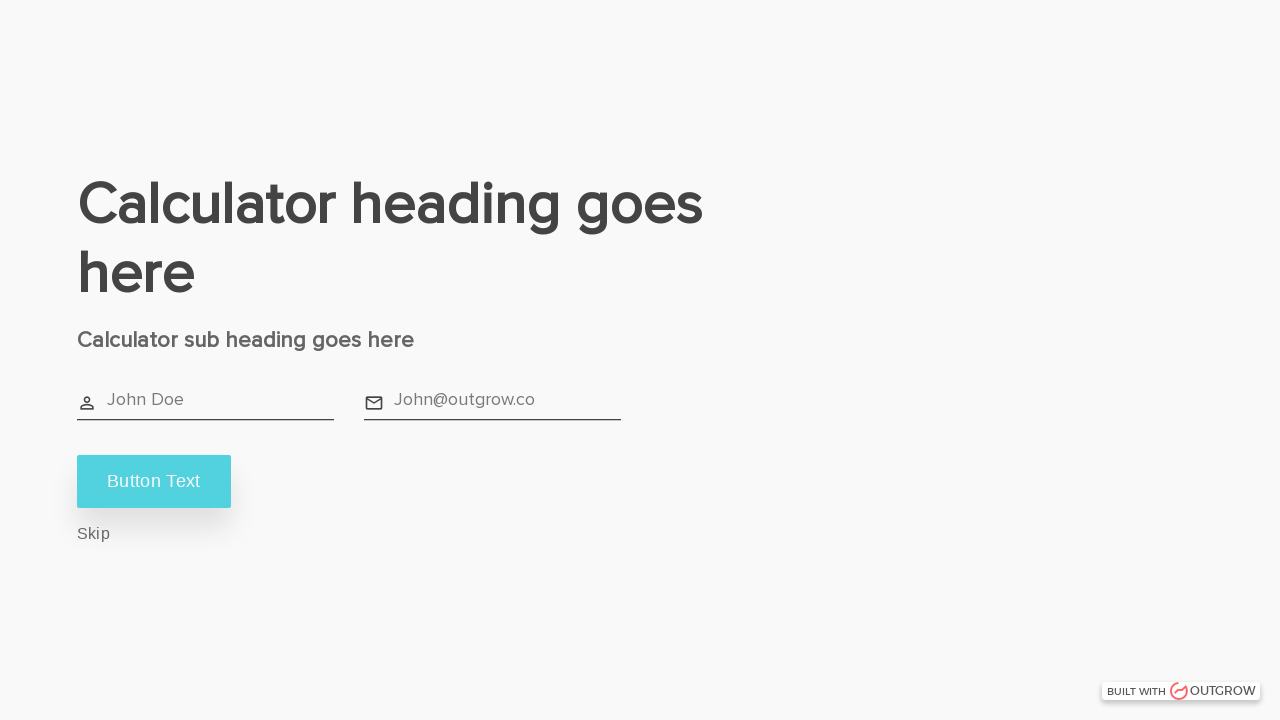

Clicked start button to begin calculator at (93, 534) on xpath=//section[2]/div/div[3]/control/leadform/button
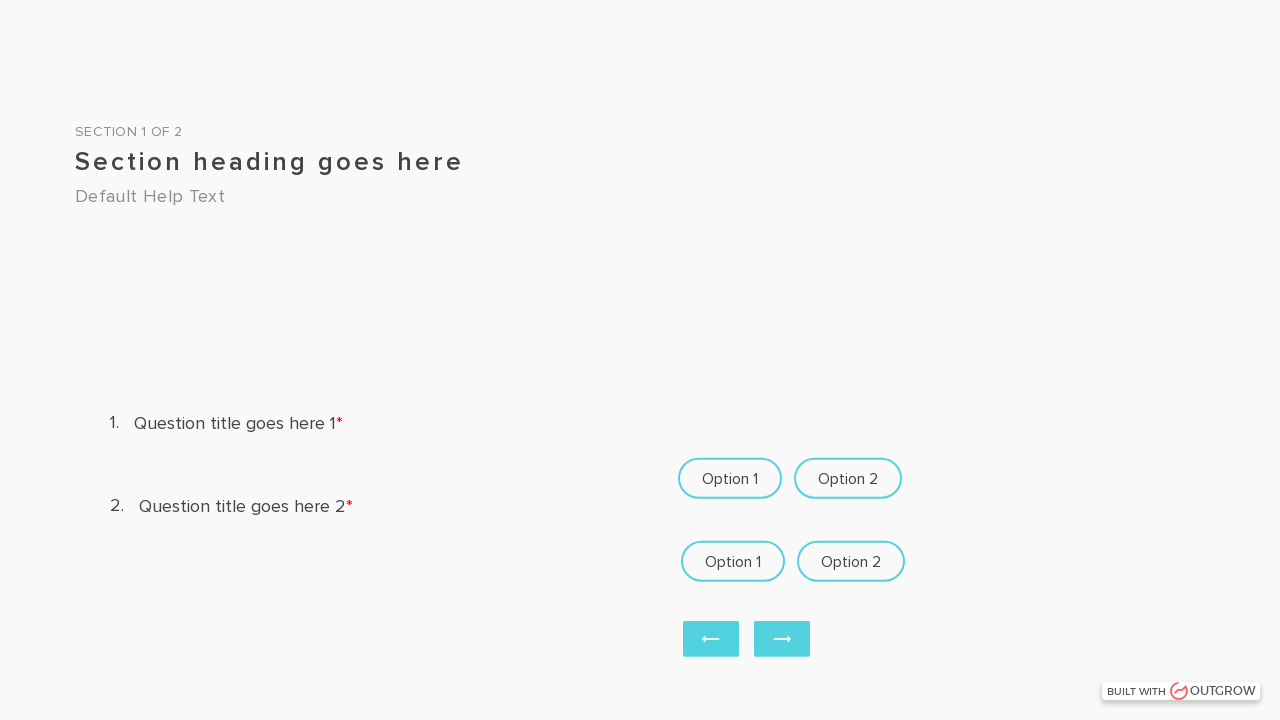

Question 1 section loaded
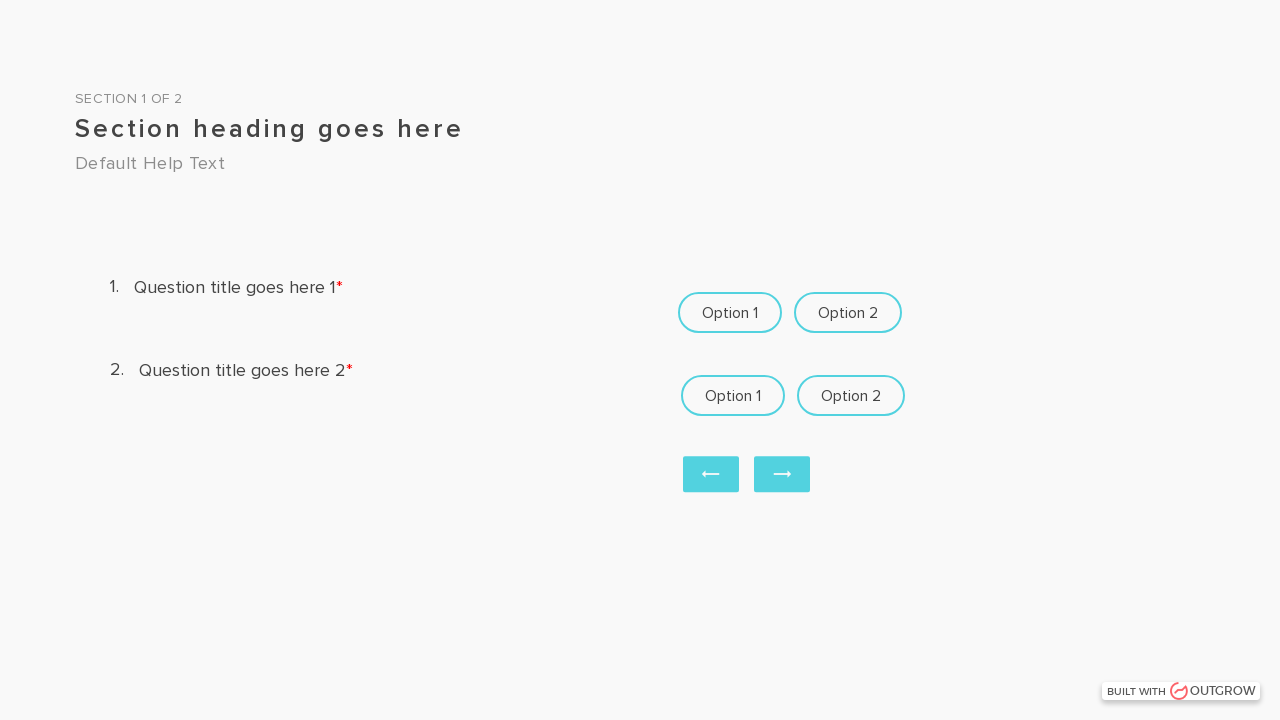

Selected option 2 on Question 1 at (848, 229) on xpath=//div[1]/div[2]/form/div[1]/div[3]/div/control/radio-button/div/div/div[2]
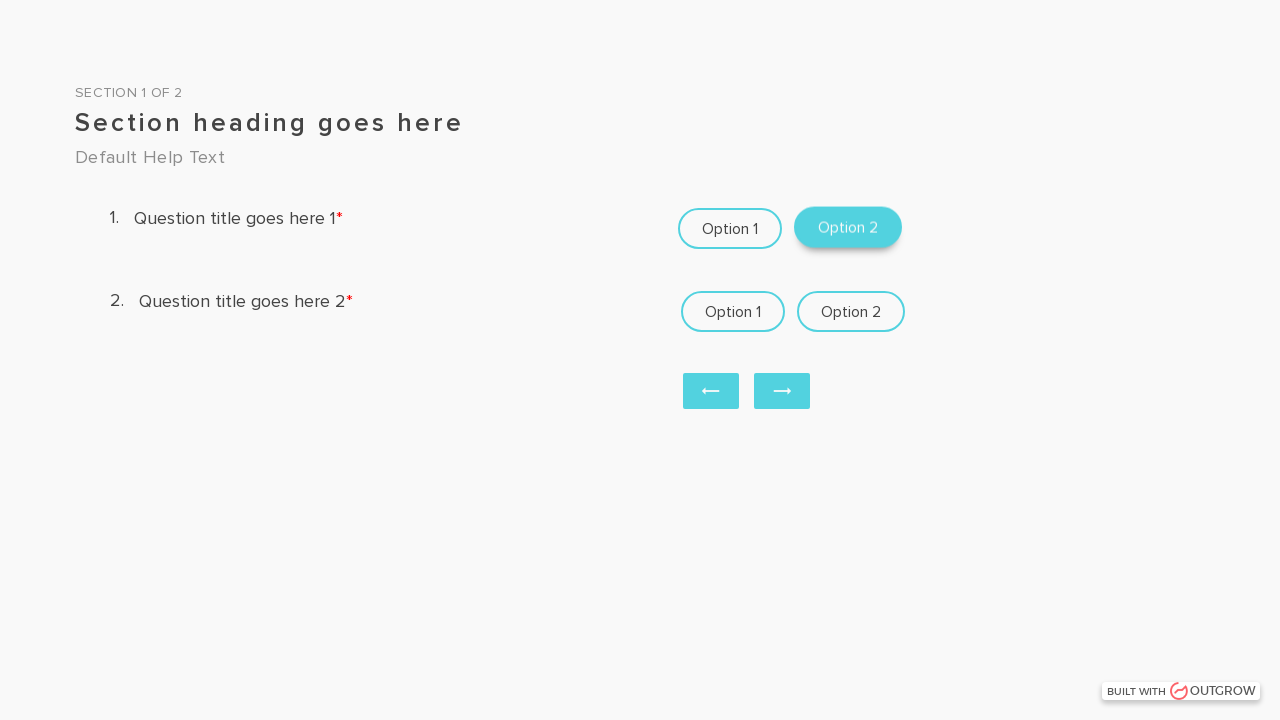

Selected option 2 on Question 2 at (850, 312) on xpath=//div[1]/div[2]/form/div[2]/div[3]/div/control/radio-button/div/div/div[2]
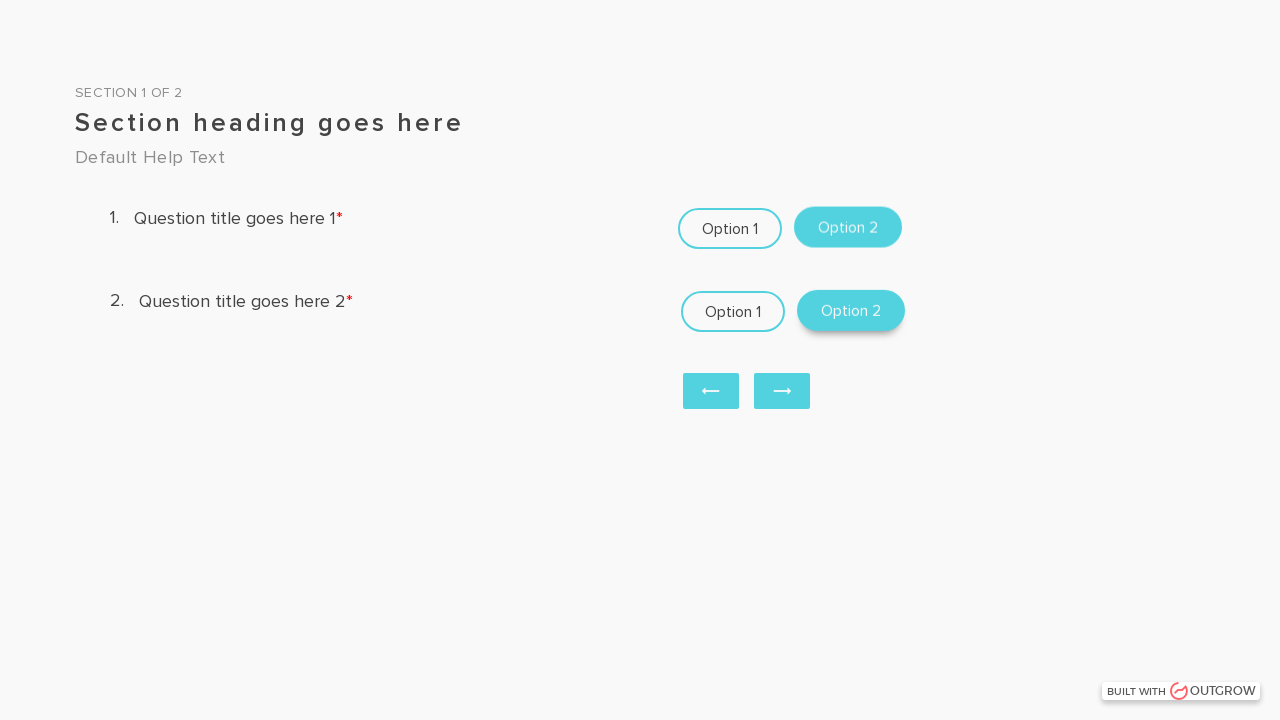

Clicked enter button to submit answers at (782, 391) on xpath=//button[@class='btn prime-action ripple-light next-new-btn enterBtn']
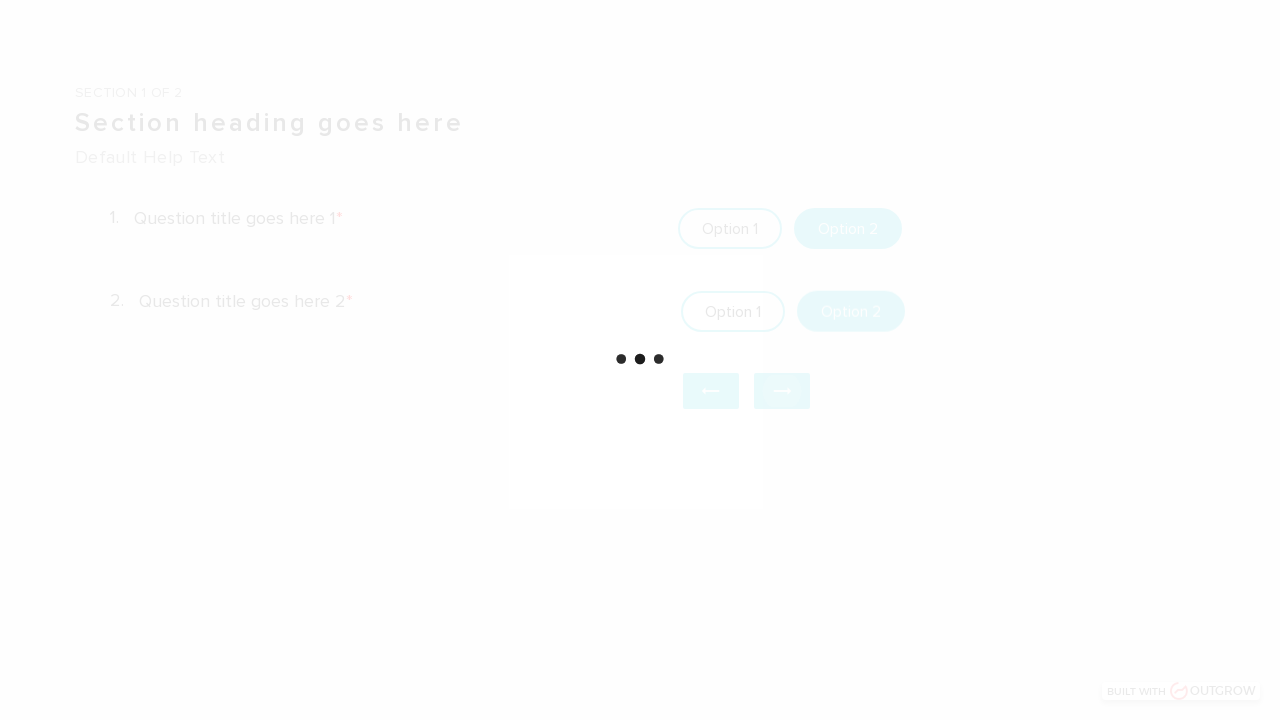

Result page loaded after AND condition jump
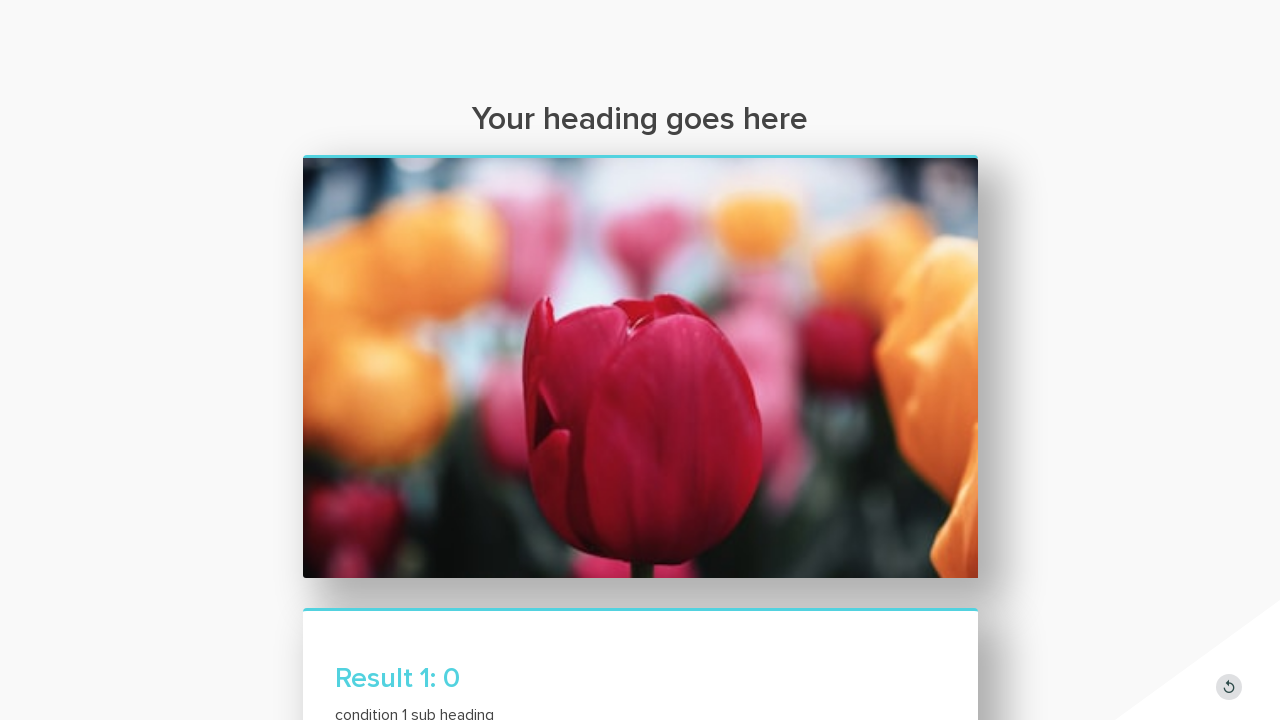

Scrolled to bottom of result page
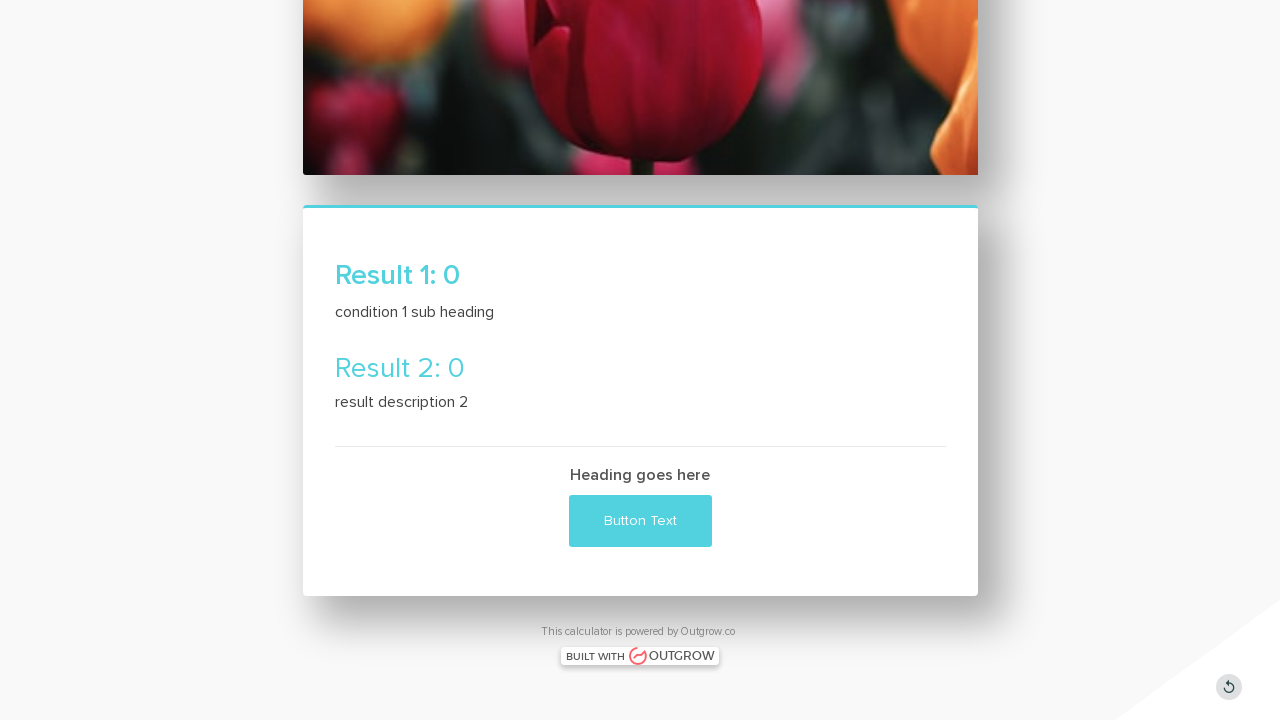

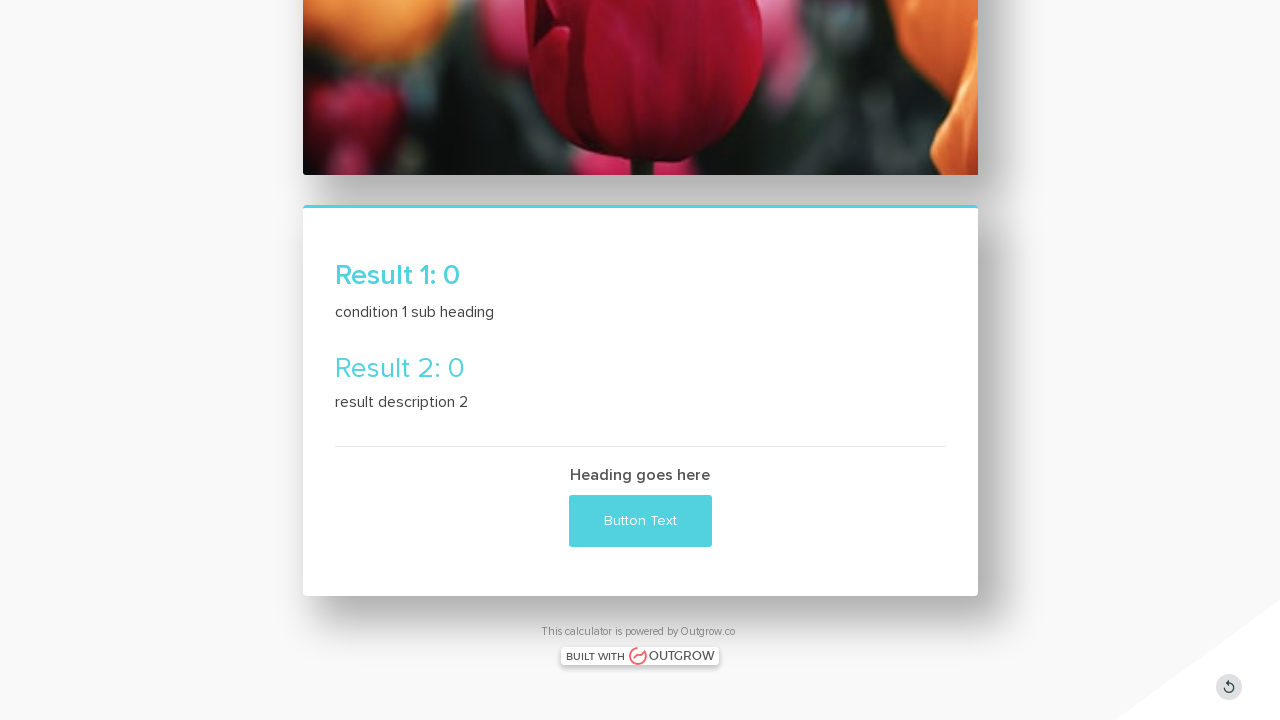